Tests a practice form by checking checkboxes, selecting options, filling password, submitting the form, and adding a product to cart

Starting URL: https://rahulshettyacademy.com/angularpractice/

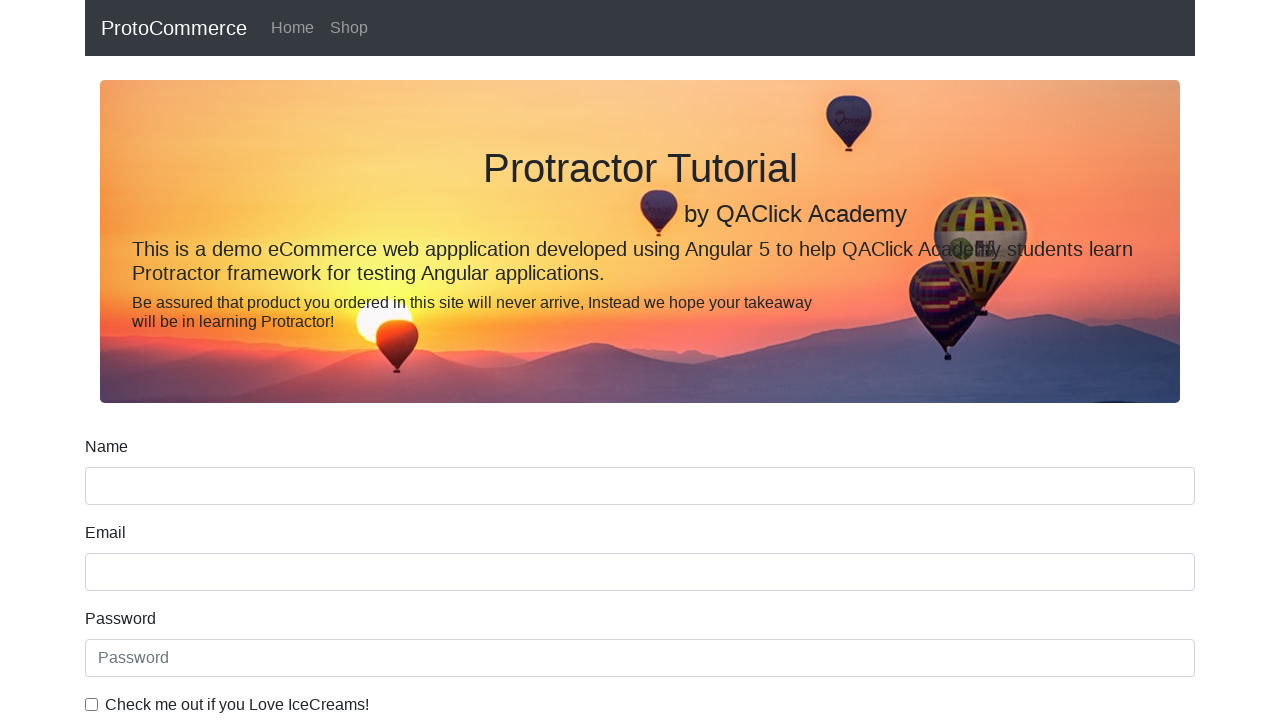

Checked the ice cream checkbox at (92, 704) on internal:label="Check me out if you Love IceCreams!"i
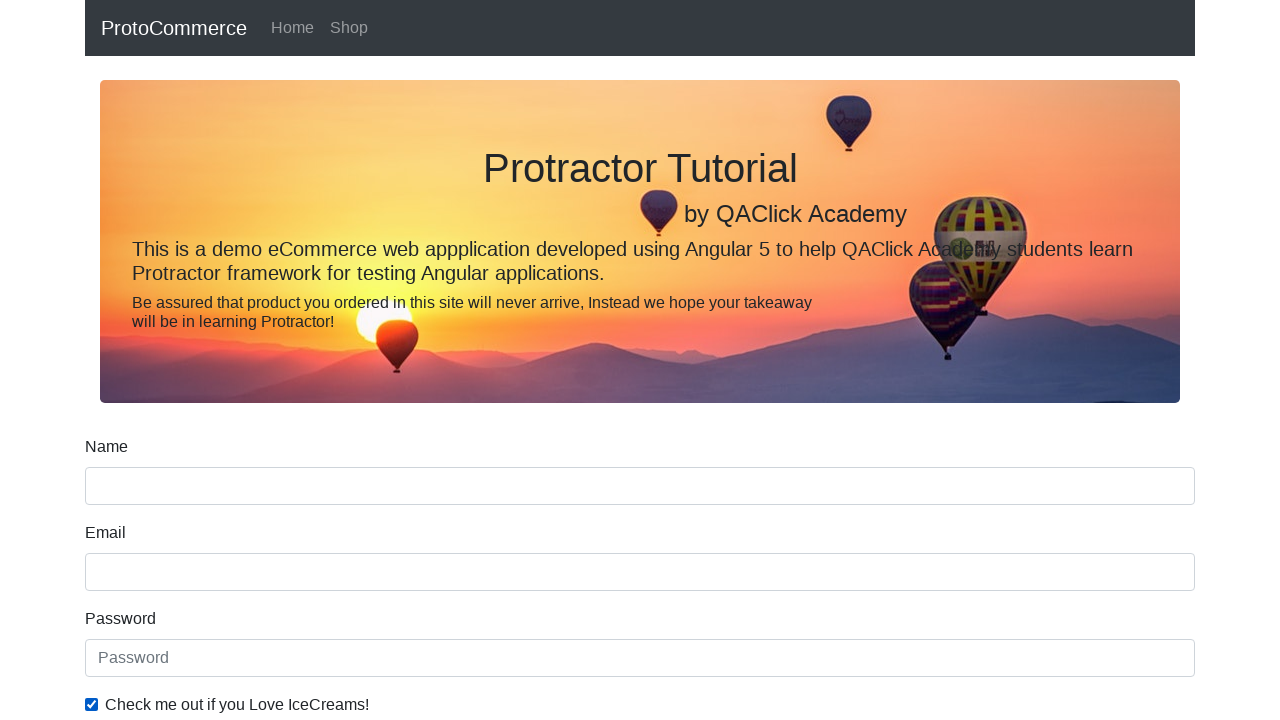

Selected Employed radio button at (326, 360) on internal:label="Employed"i
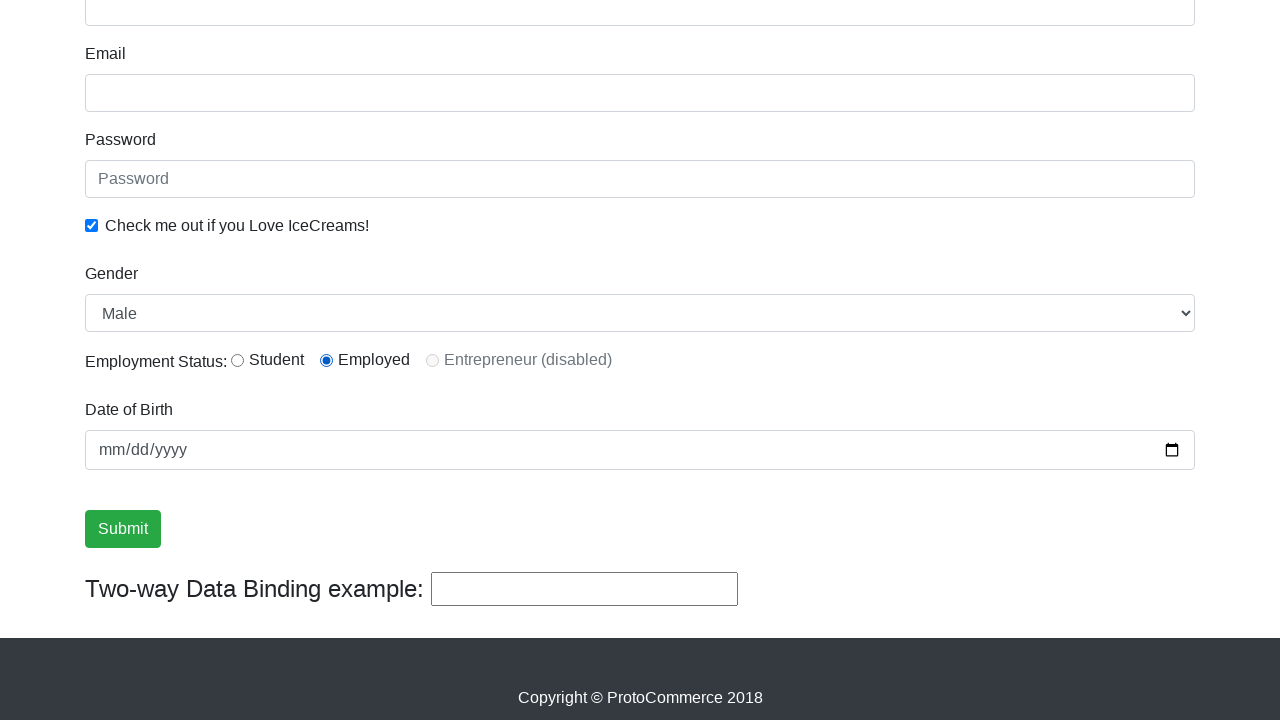

Selected Female from Gender dropdown on internal:label="Gender"i
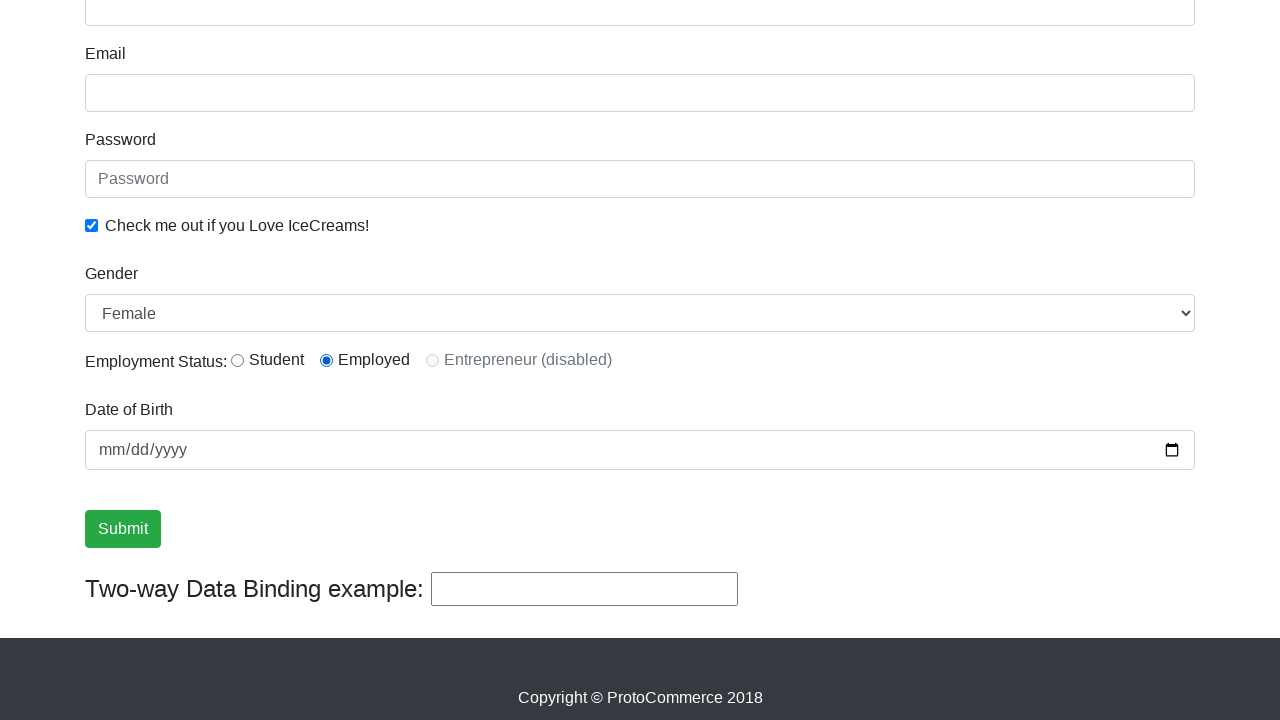

Filled password field with 'abc123' on internal:attr=[placeholder="Password"i]
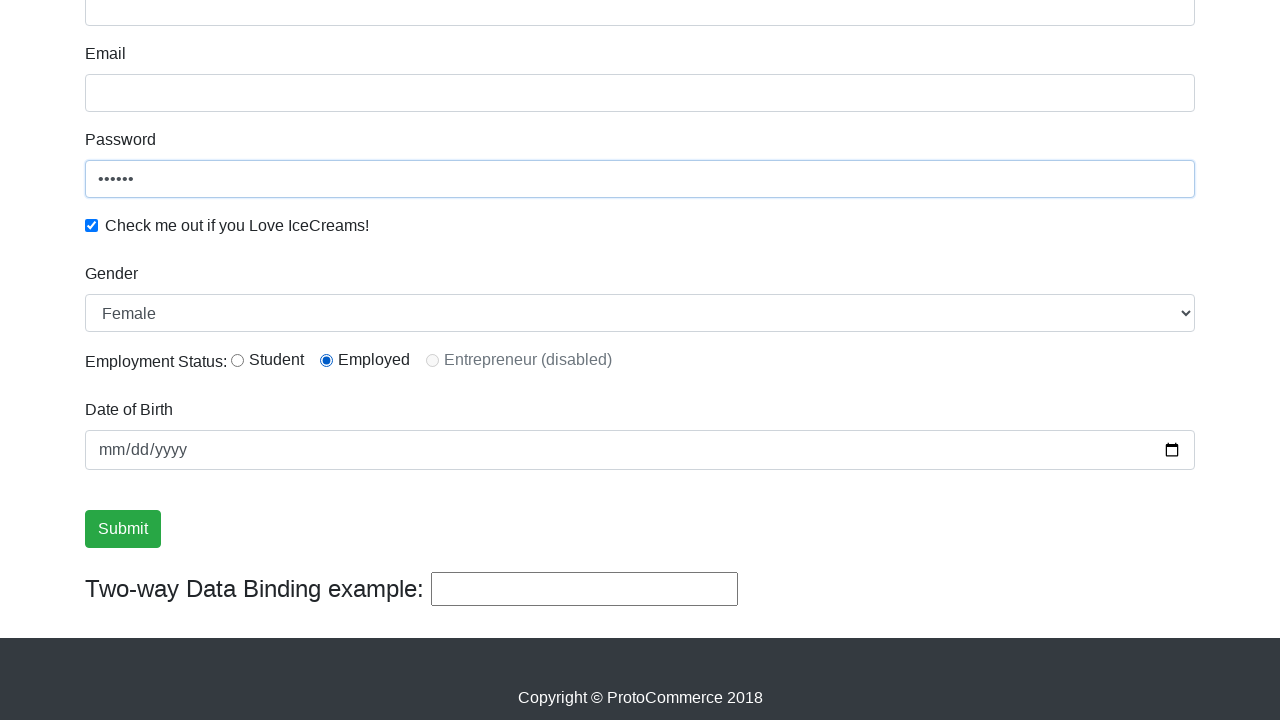

Clicked Submit button at (123, 529) on internal:role=button[name="Submit"i]
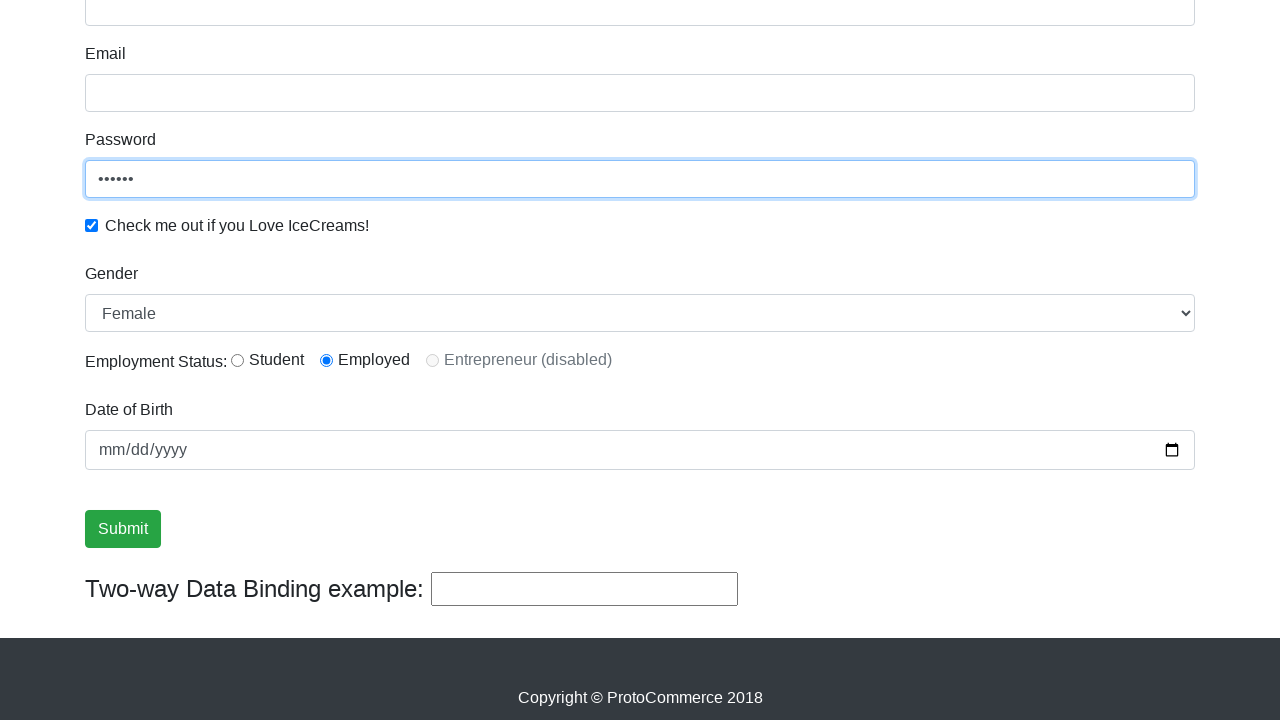

Verified success message is visible
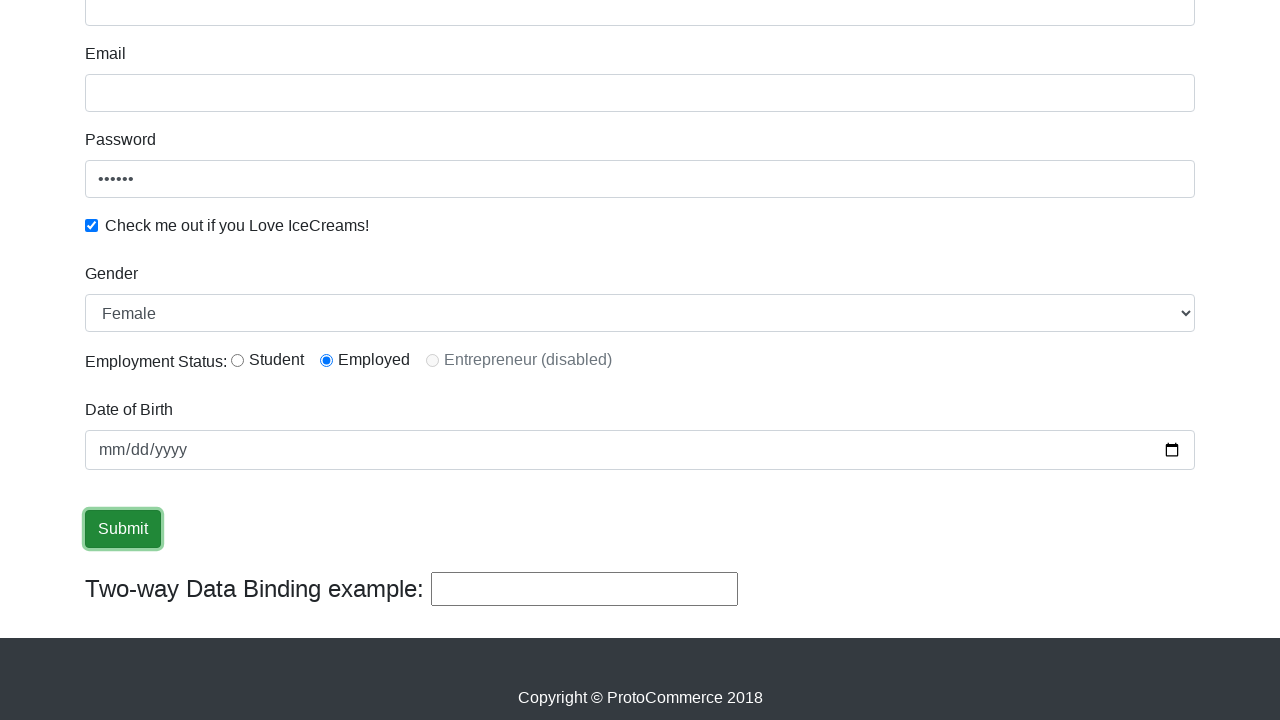

Clicked on Shop link at (349, 28) on internal:role=link[name="Shop"i]
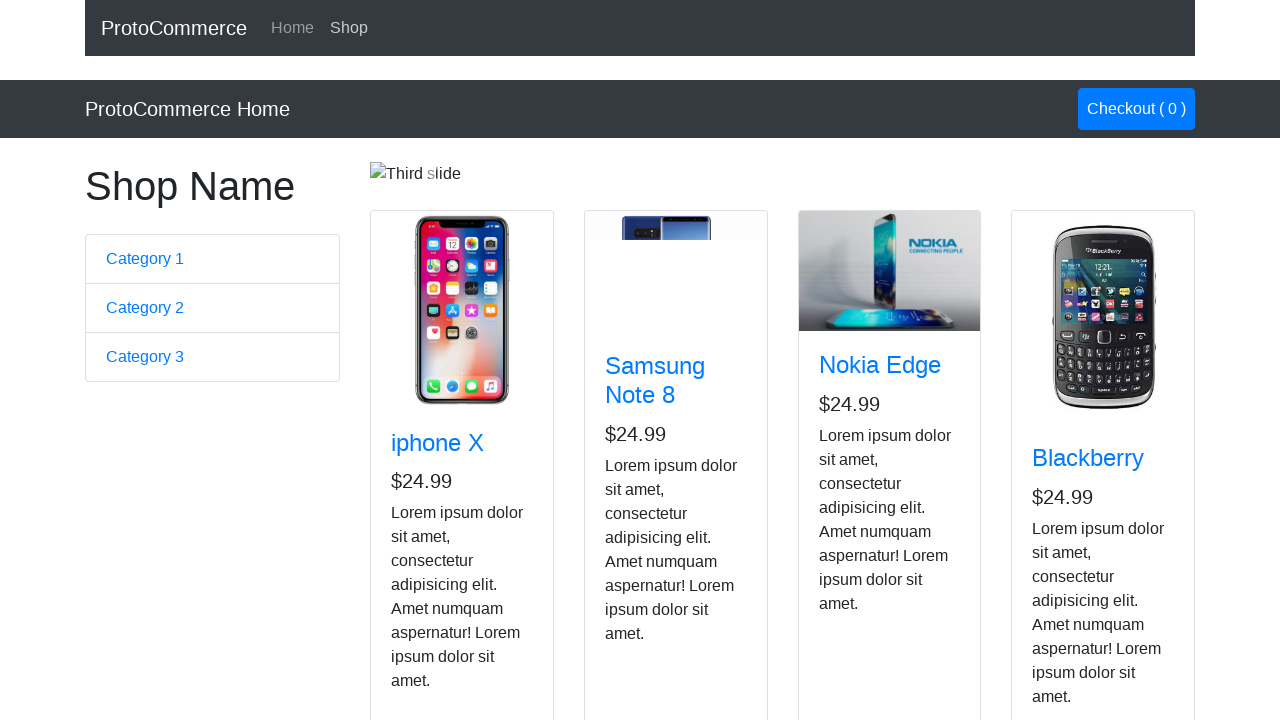

Added Nokia Edge to cart at (854, 528) on app-card >> internal:has-text="Nokia Edge"i >> internal:role=button
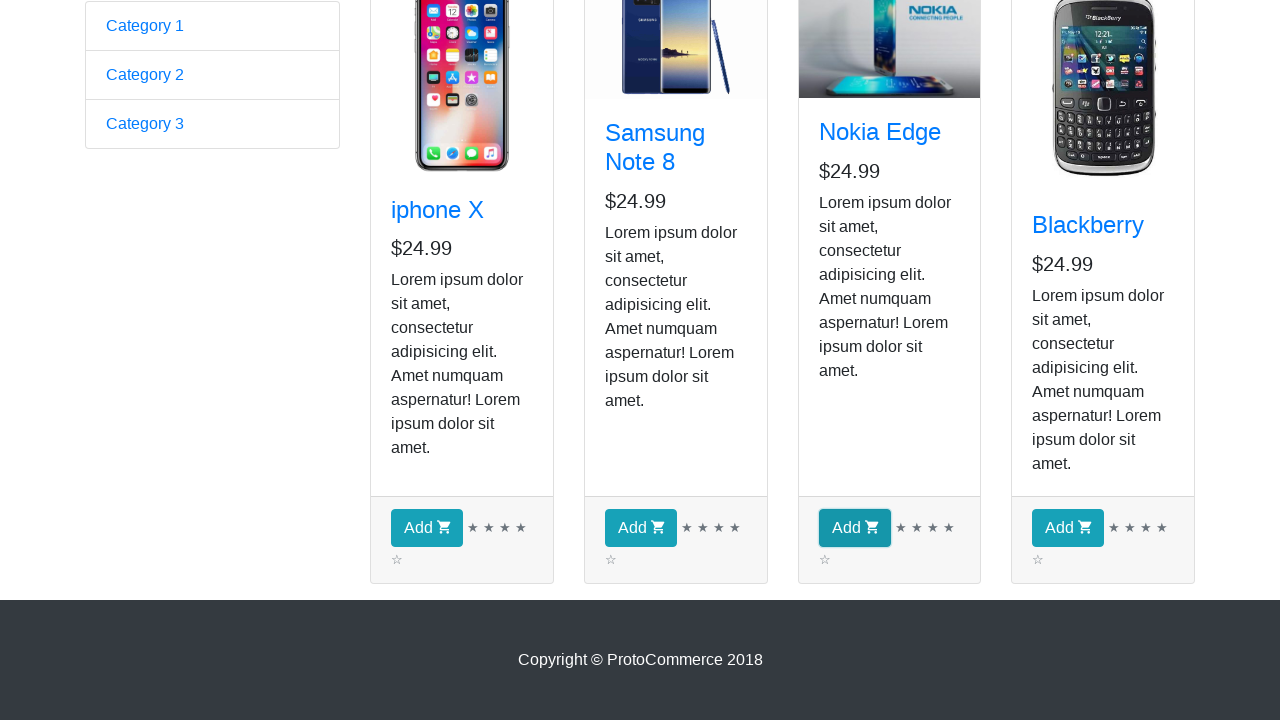

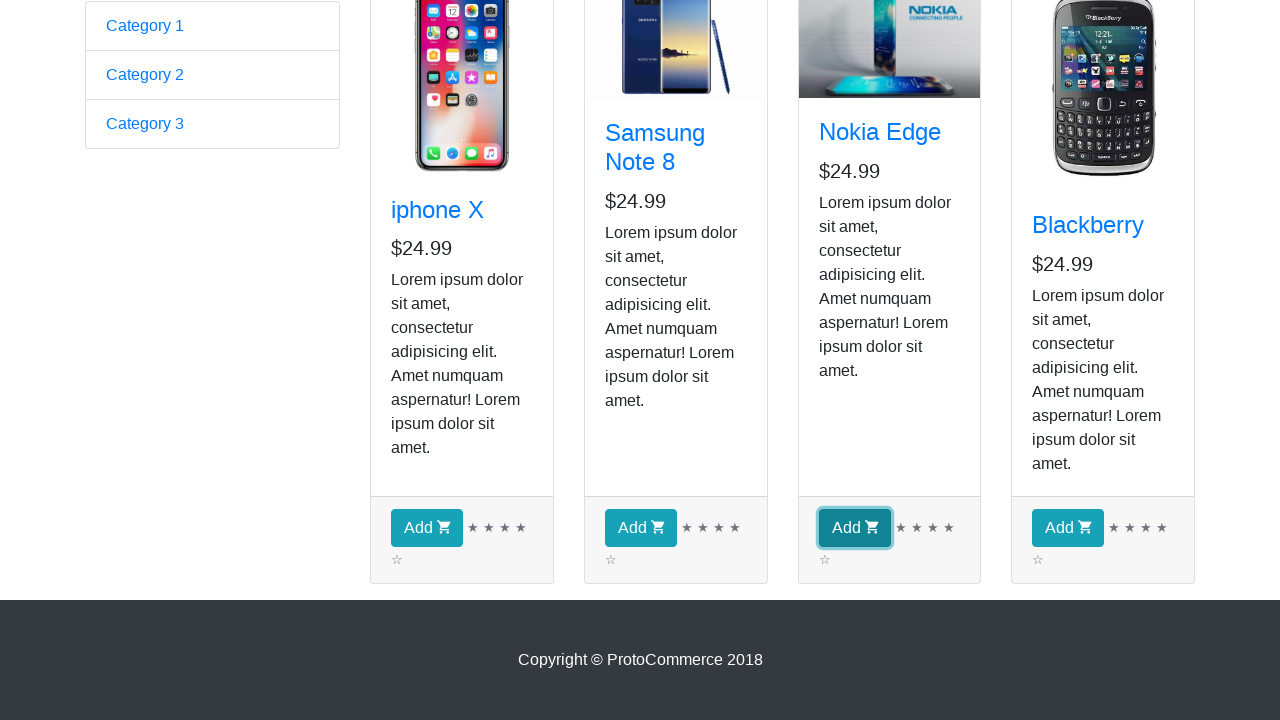